Verifies that anchor links are present on the main page

Starting URL: http://litecart.stqa.ru/index.php/en/

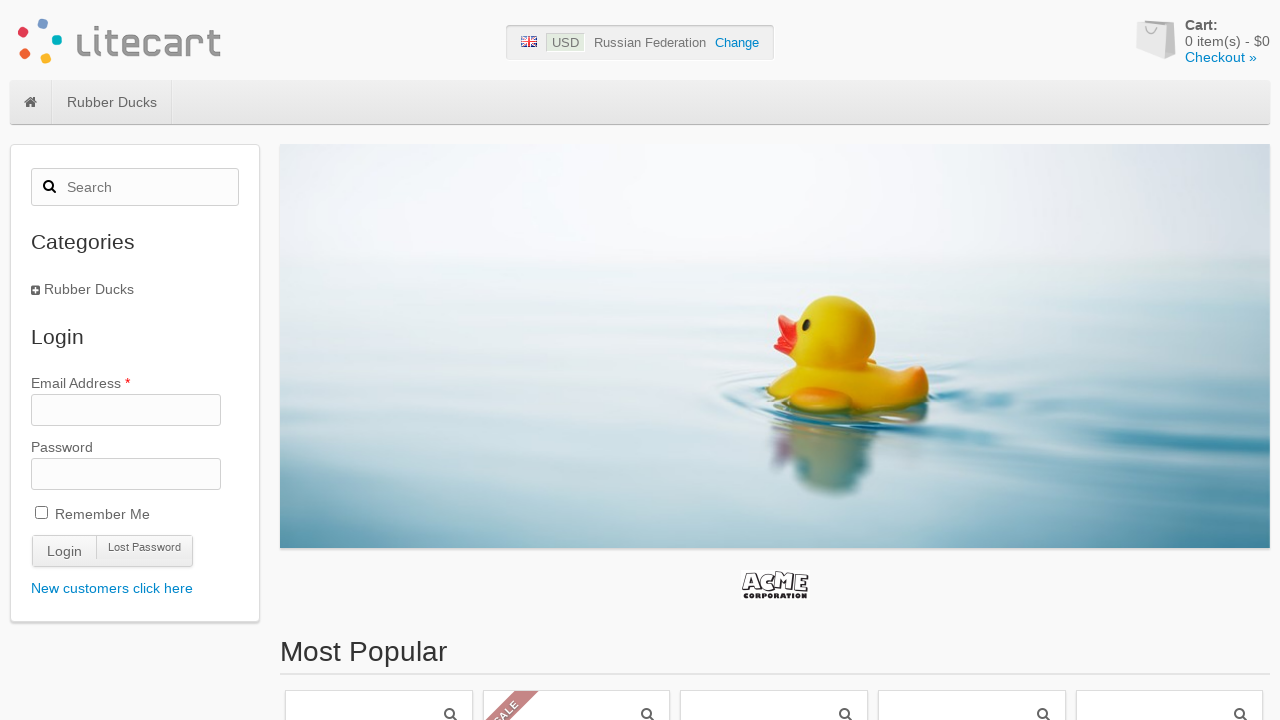

Navigated to LiteCart main page
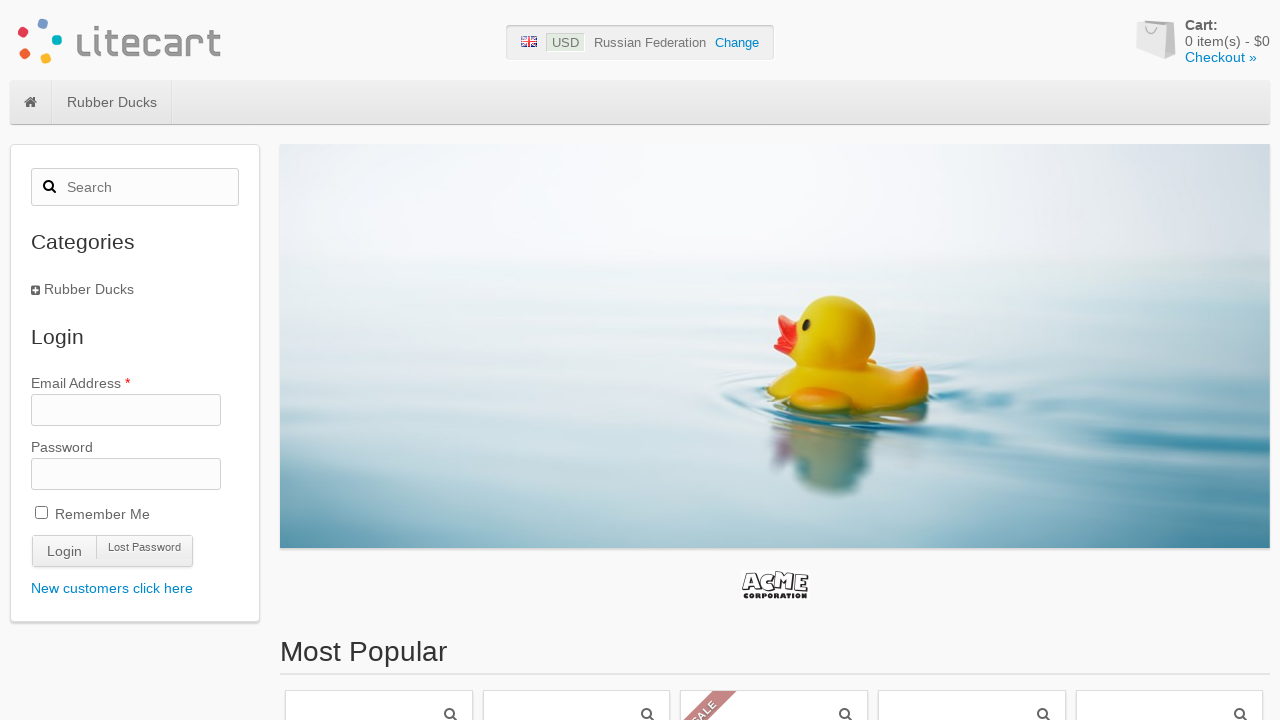

Verified that anchor links are present on the main page
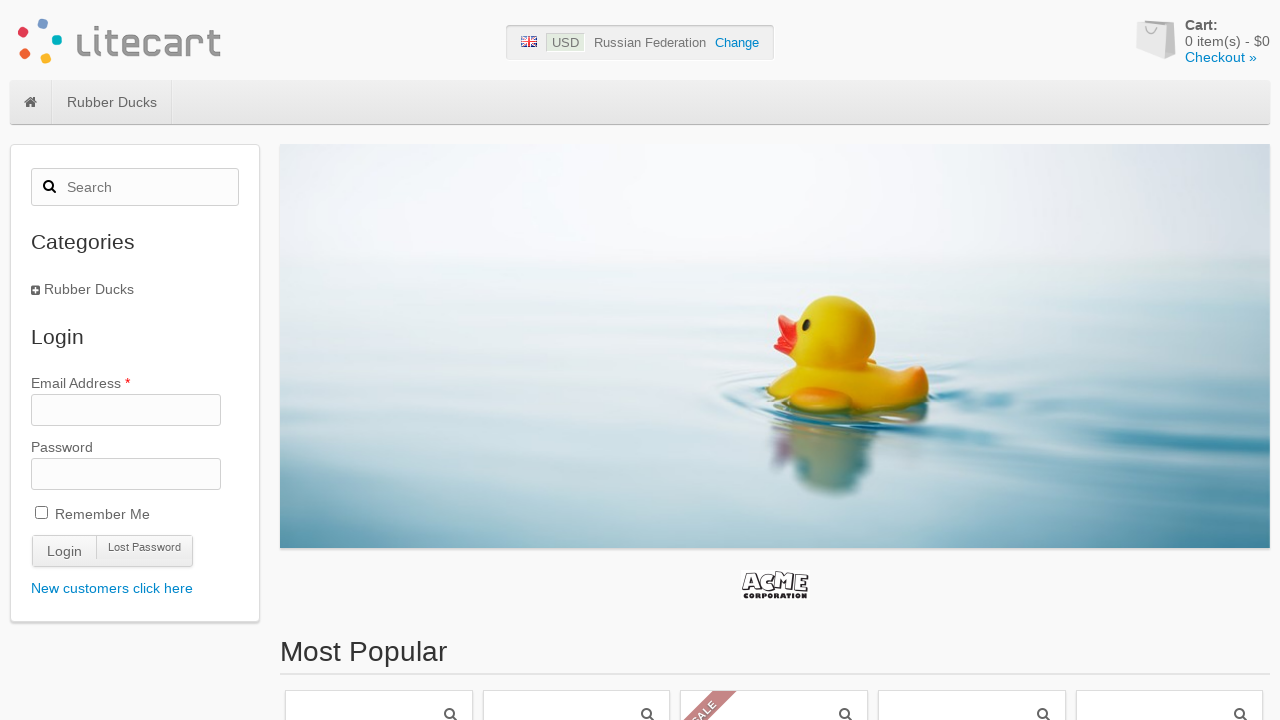

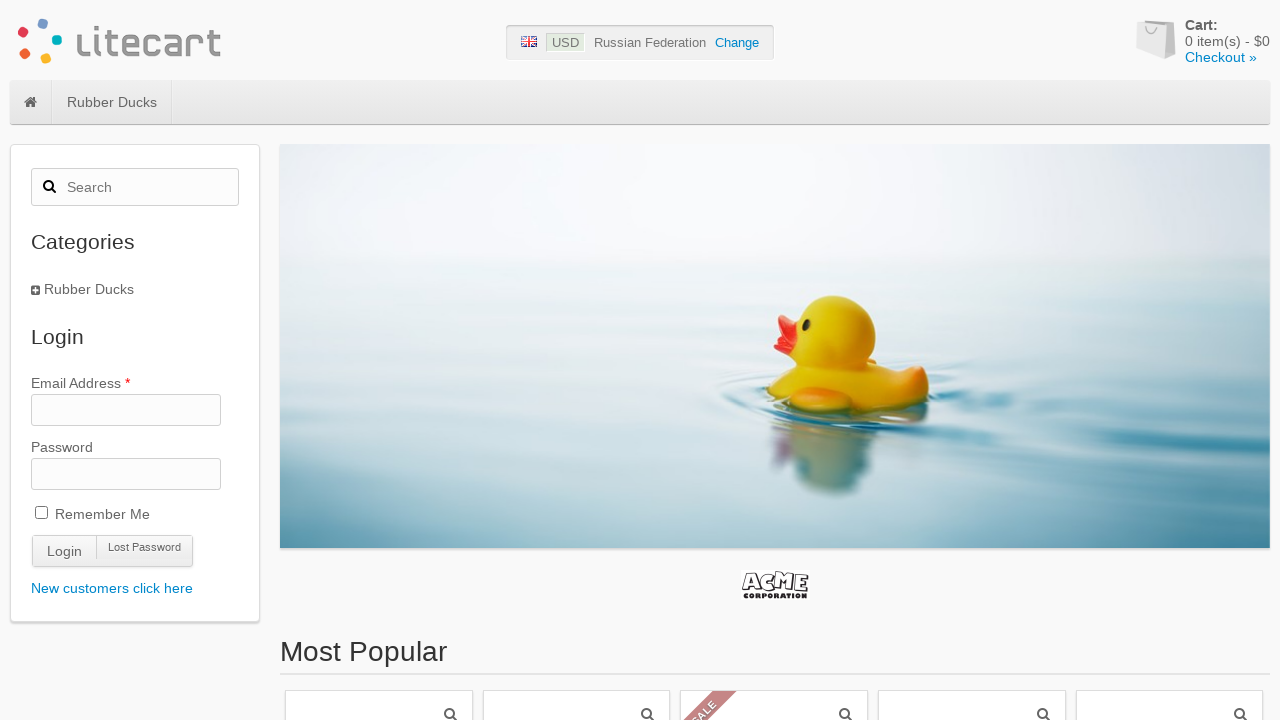